Navigates to a product offers table and verifies that the price of Rice is correctly displayed as 37

Starting URL: https://rahulshettyacademy.com/seleniumPractise/#/offers

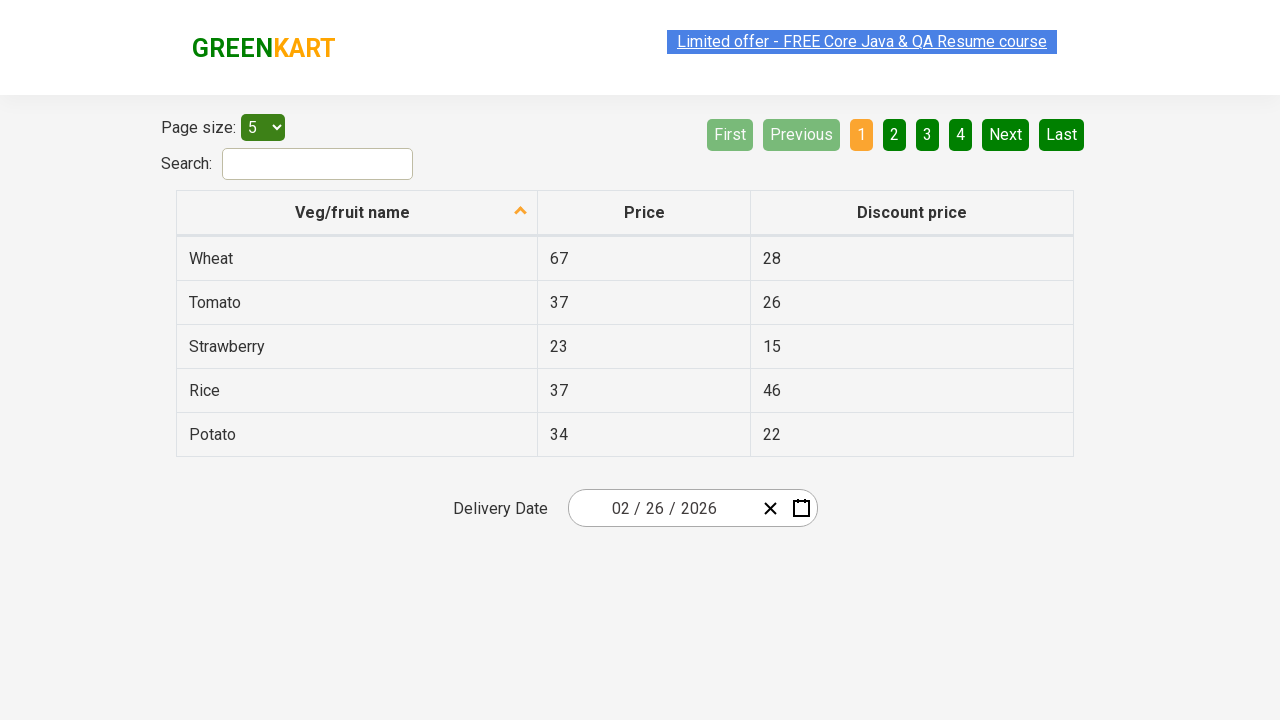

Located Price column header at index 1
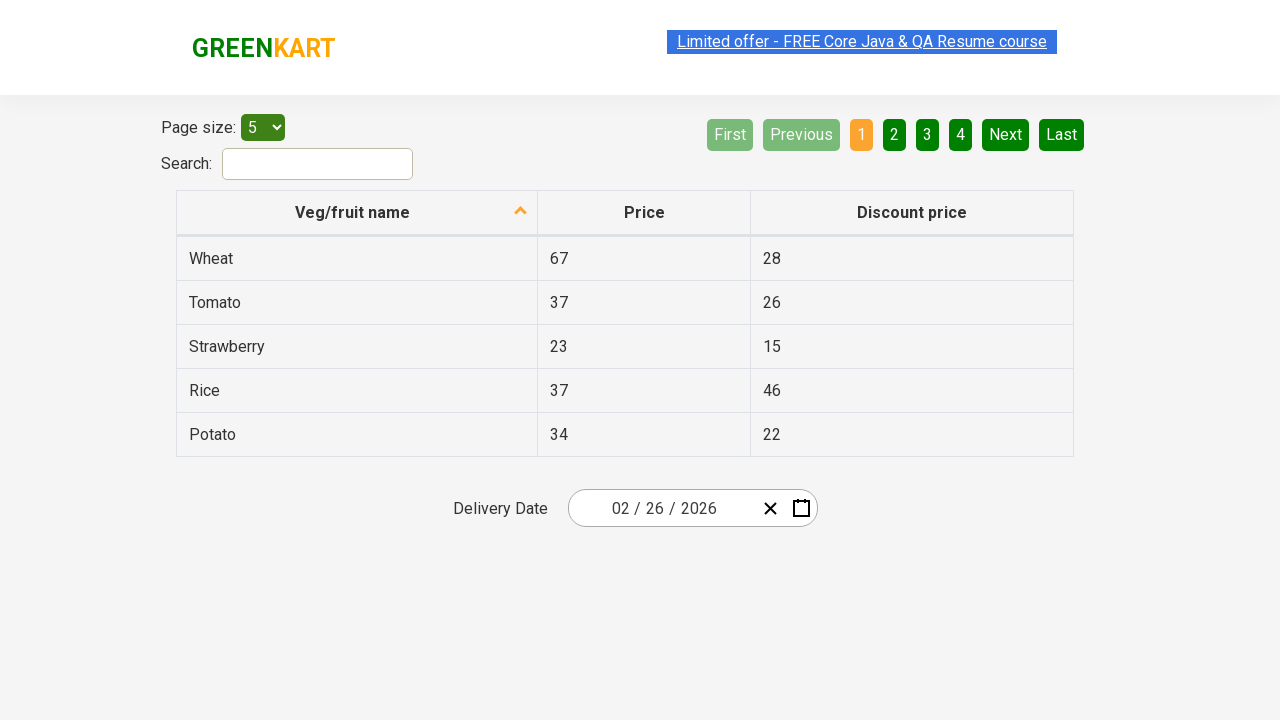

Located Rice row in product offers table
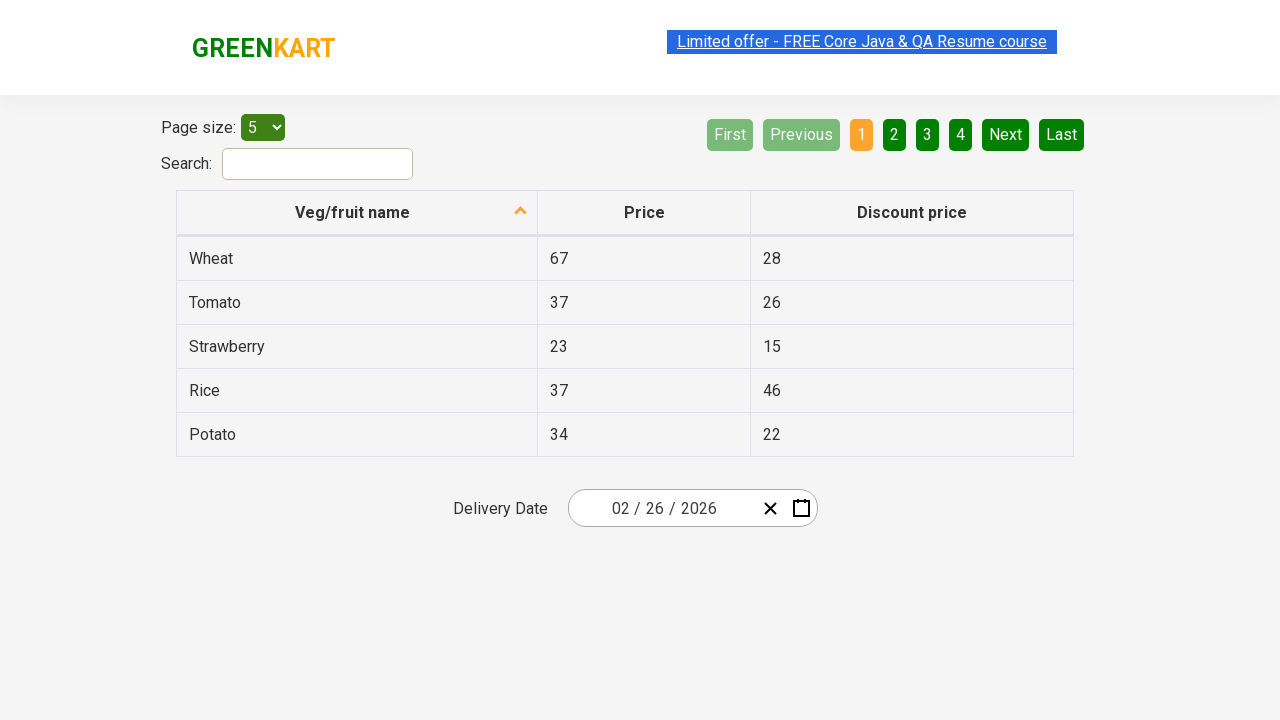

Located price cell for Rice product
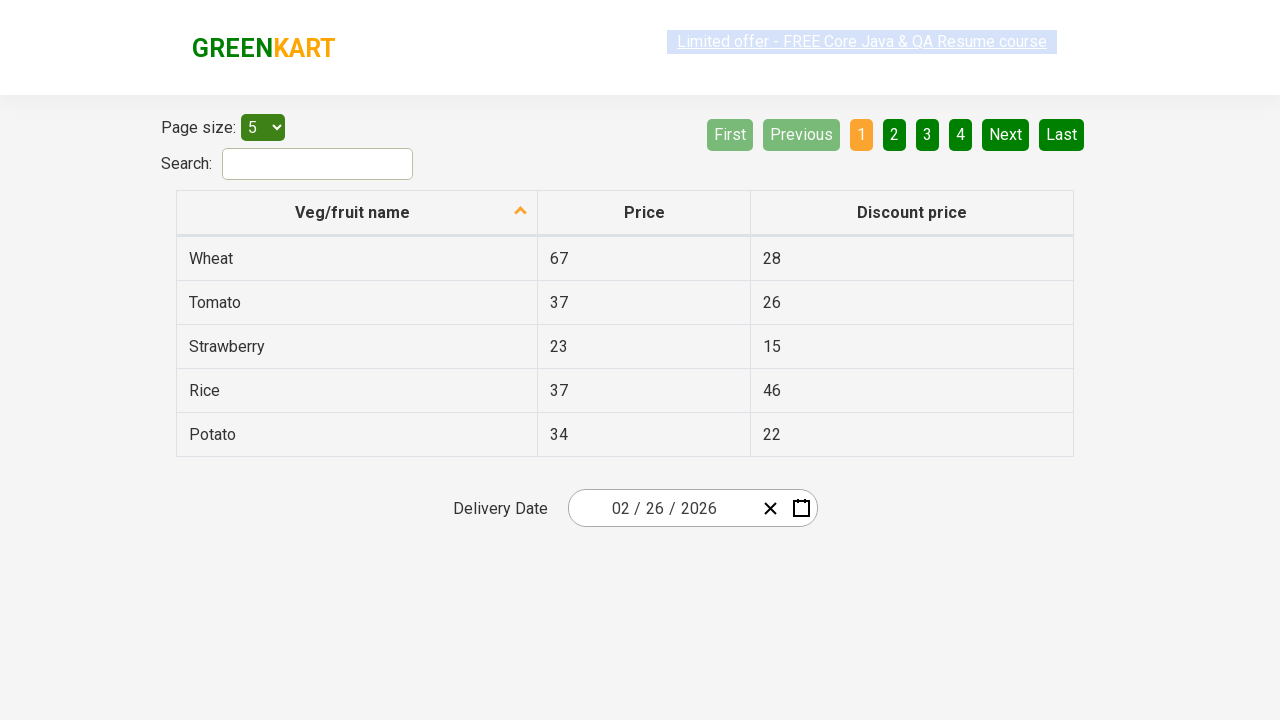

Verified Rice price is correctly displayed as 37
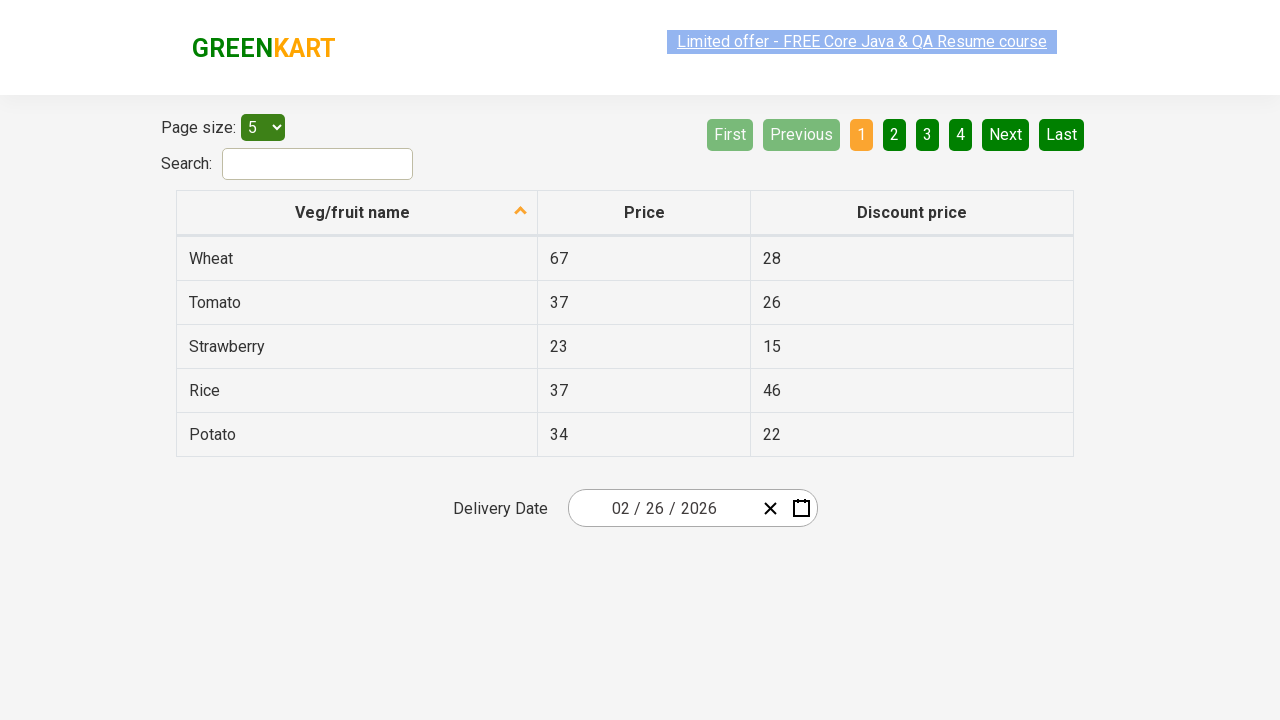

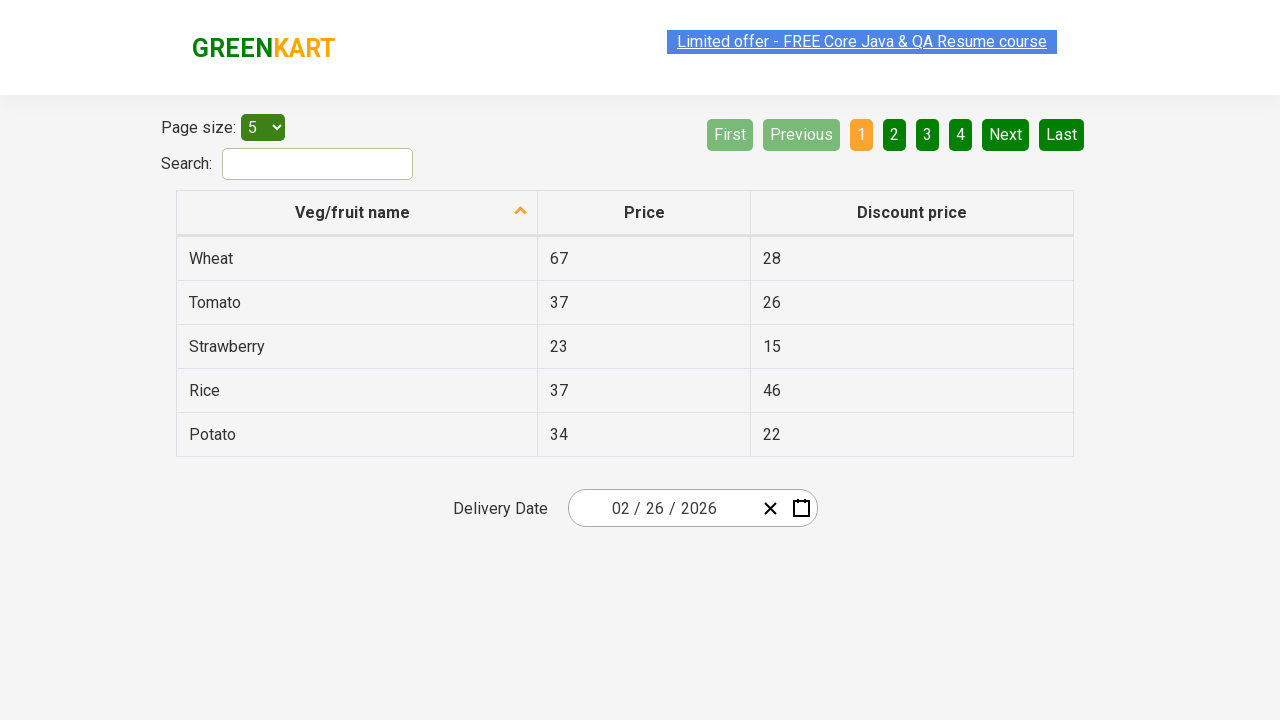